Tests adding a product to cart on the BStackDemo site and verifies cart functionality (named loginBStackDemo but performs cart operations).

Starting URL: https://www.bstackdemo.com

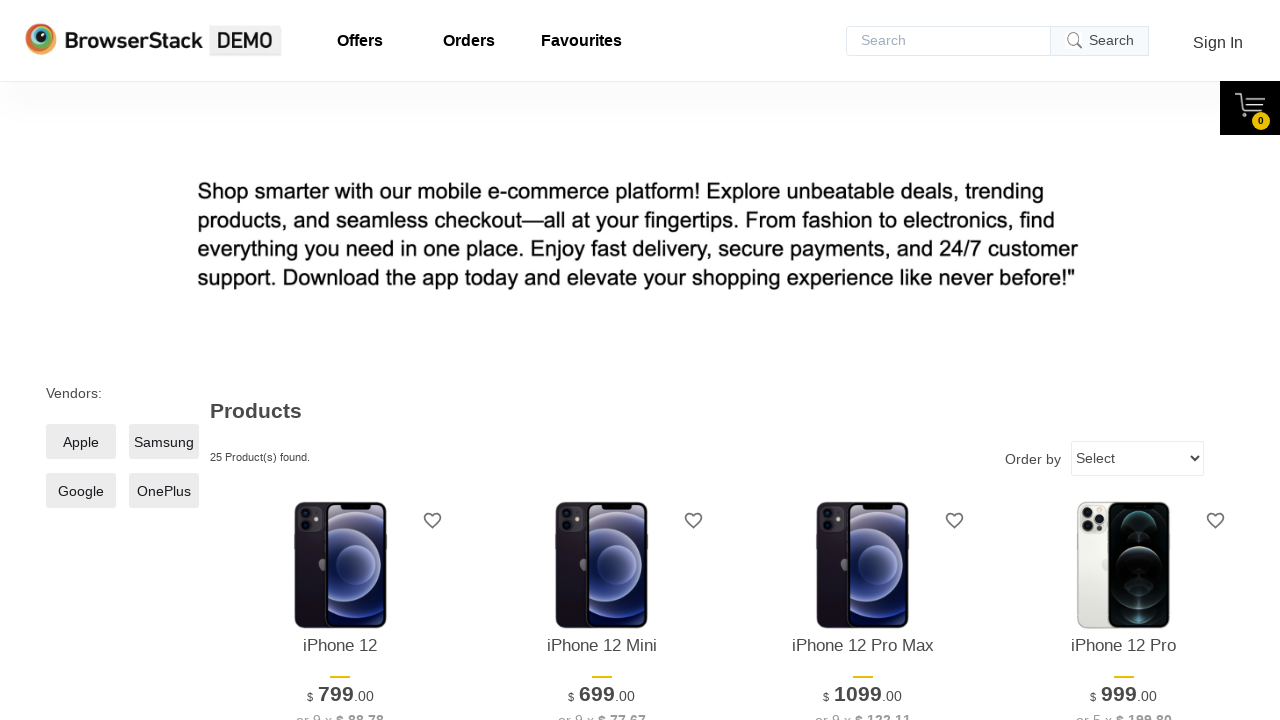

Waited for product to be visible on screen
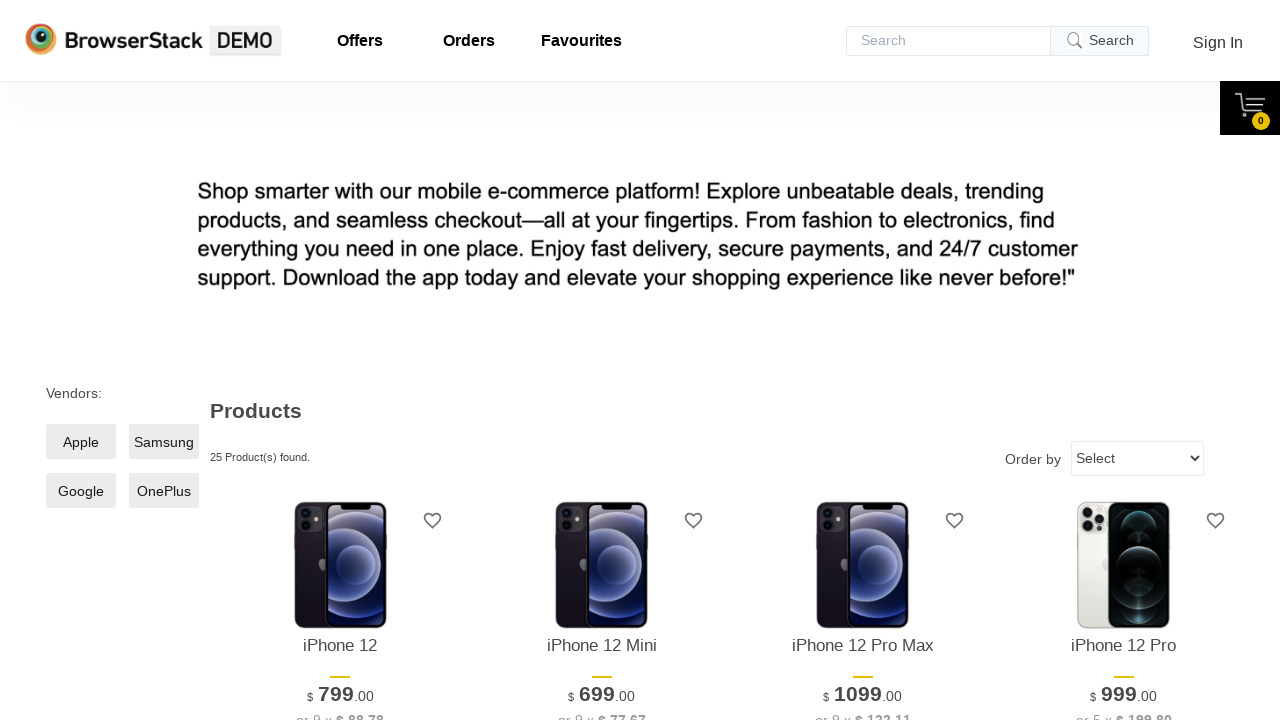

Retrieved product text from screen
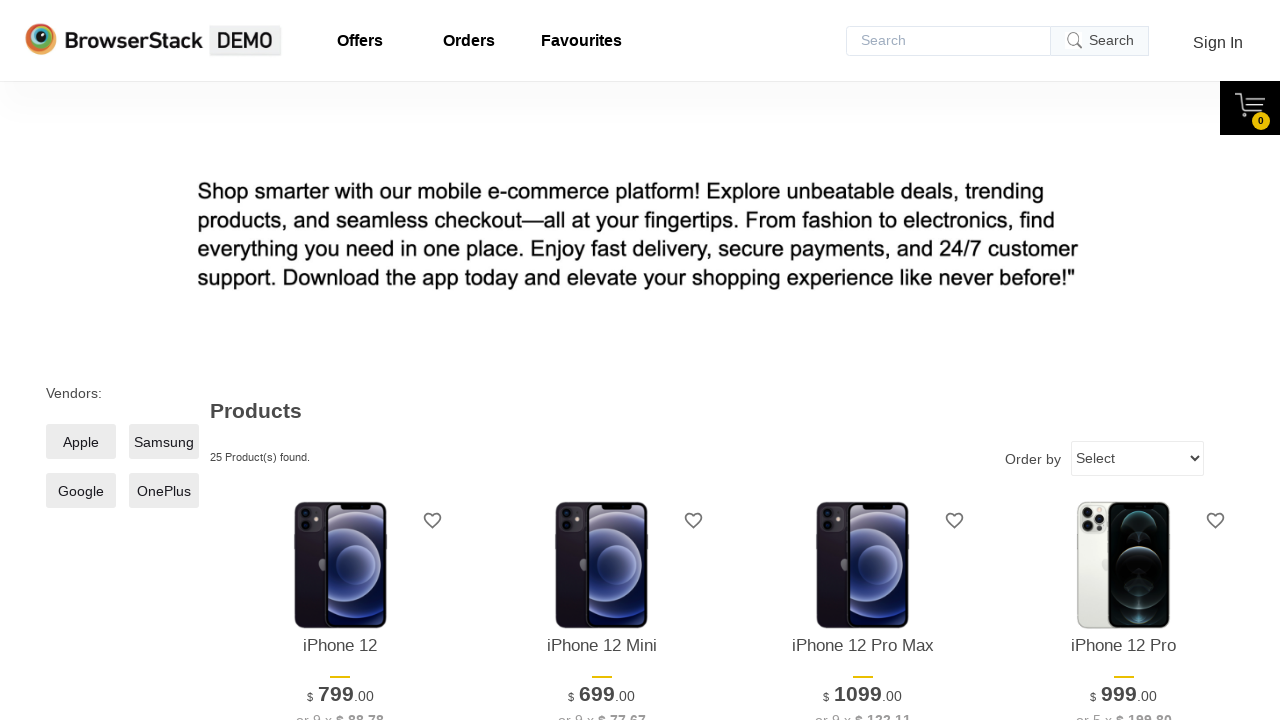

Clicked add to cart button for product at (340, 361) on xpath=//*[@id='1']/div[4]
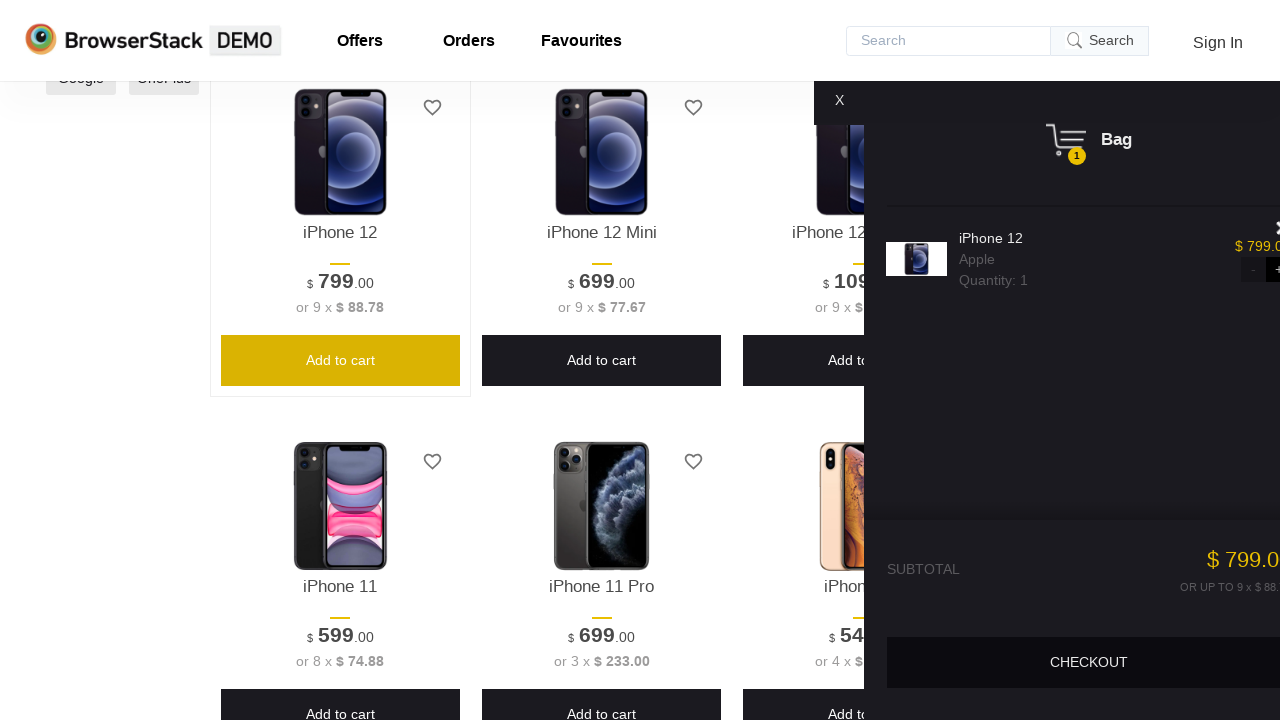

Waited for cart content to display
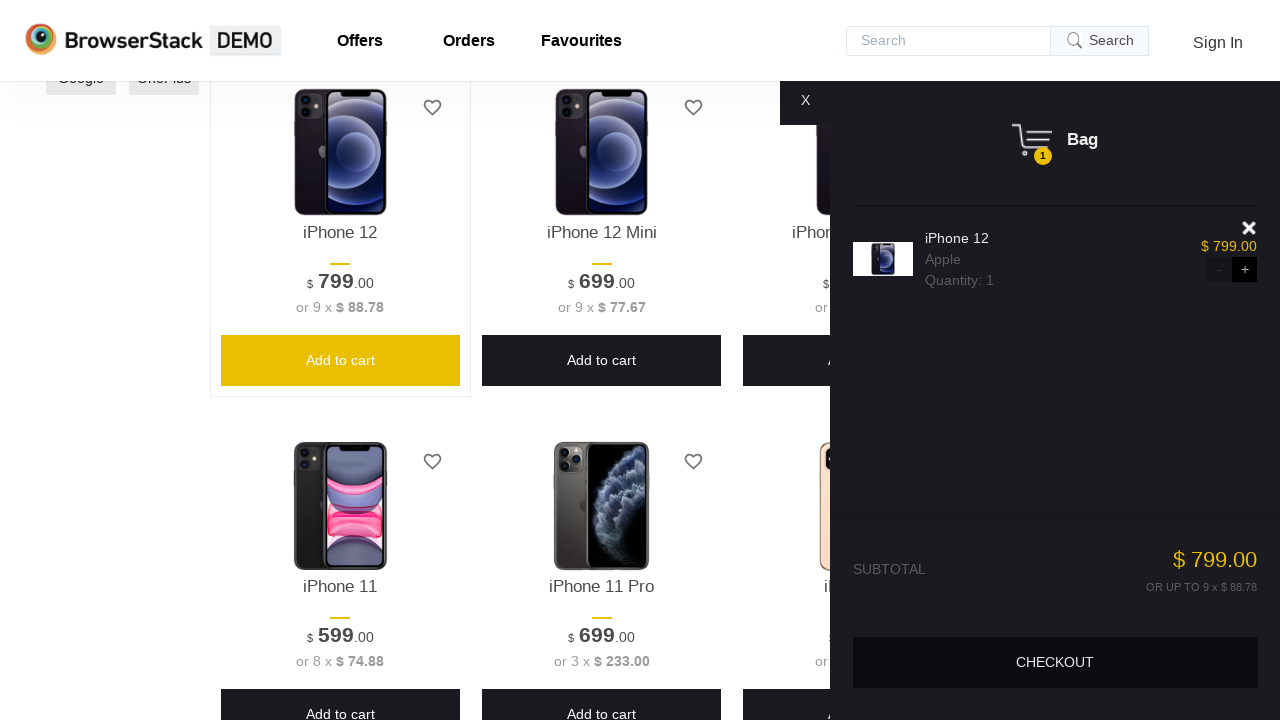

Retrieved product text from cart
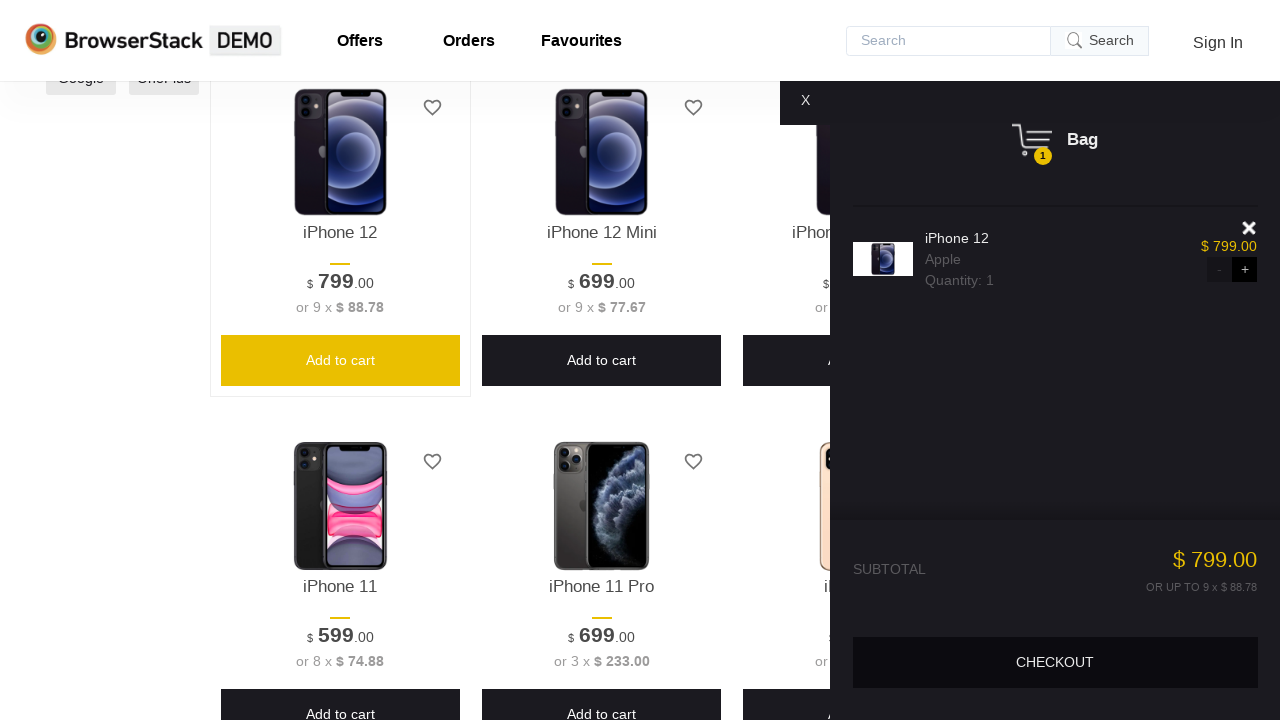

Verified that product in cart matches product on screen
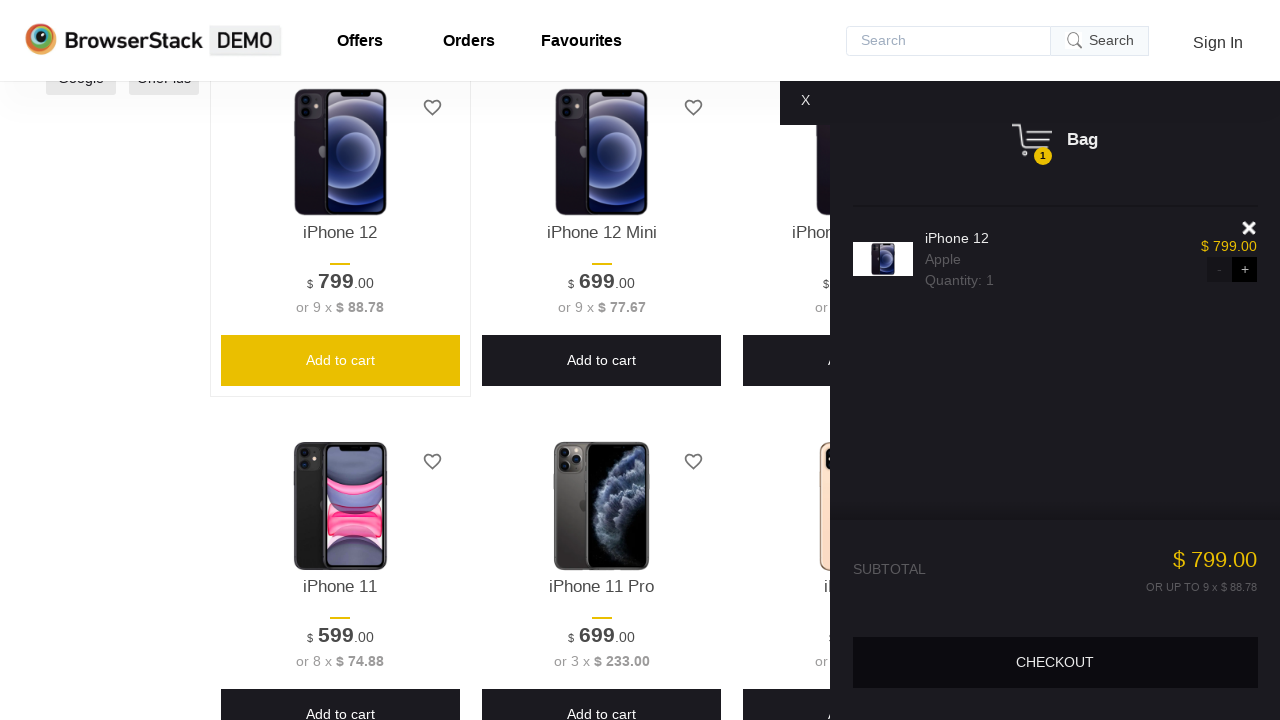

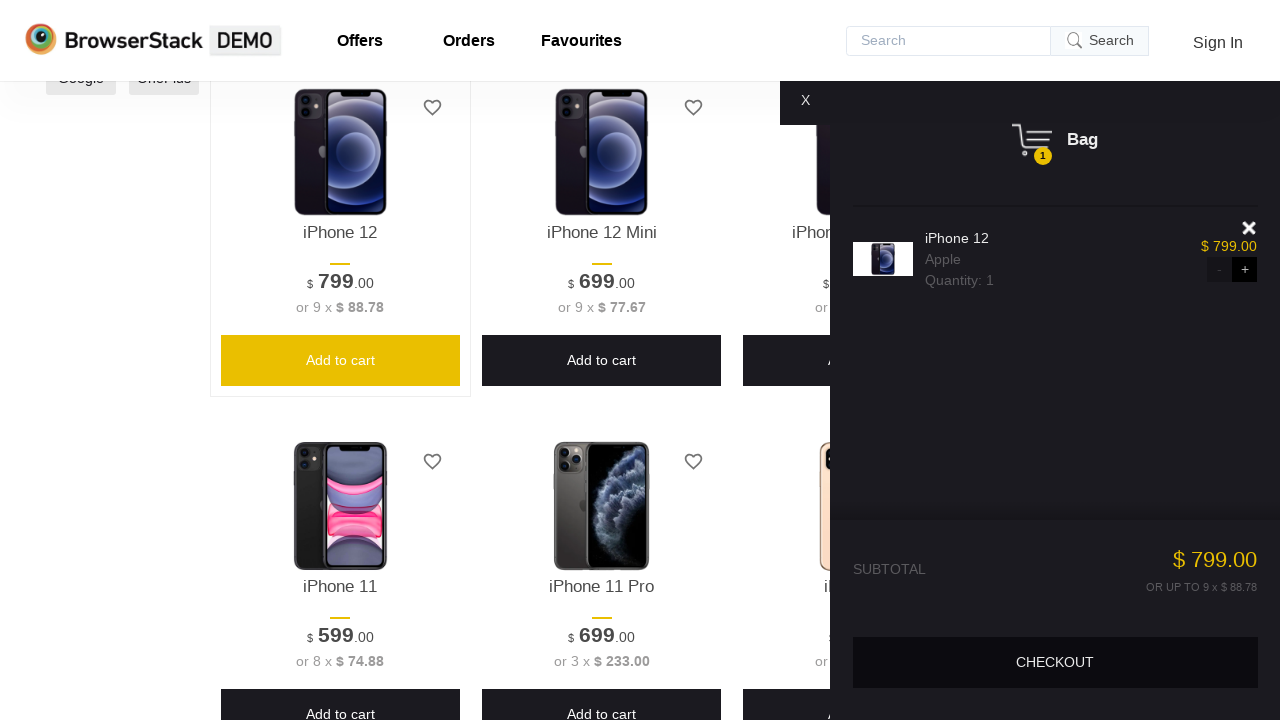